Tests alert handling functionality by clicking a button that triggers an alert and then accepting it

Starting URL: http://demo.automationtesting.in/Alerts.html

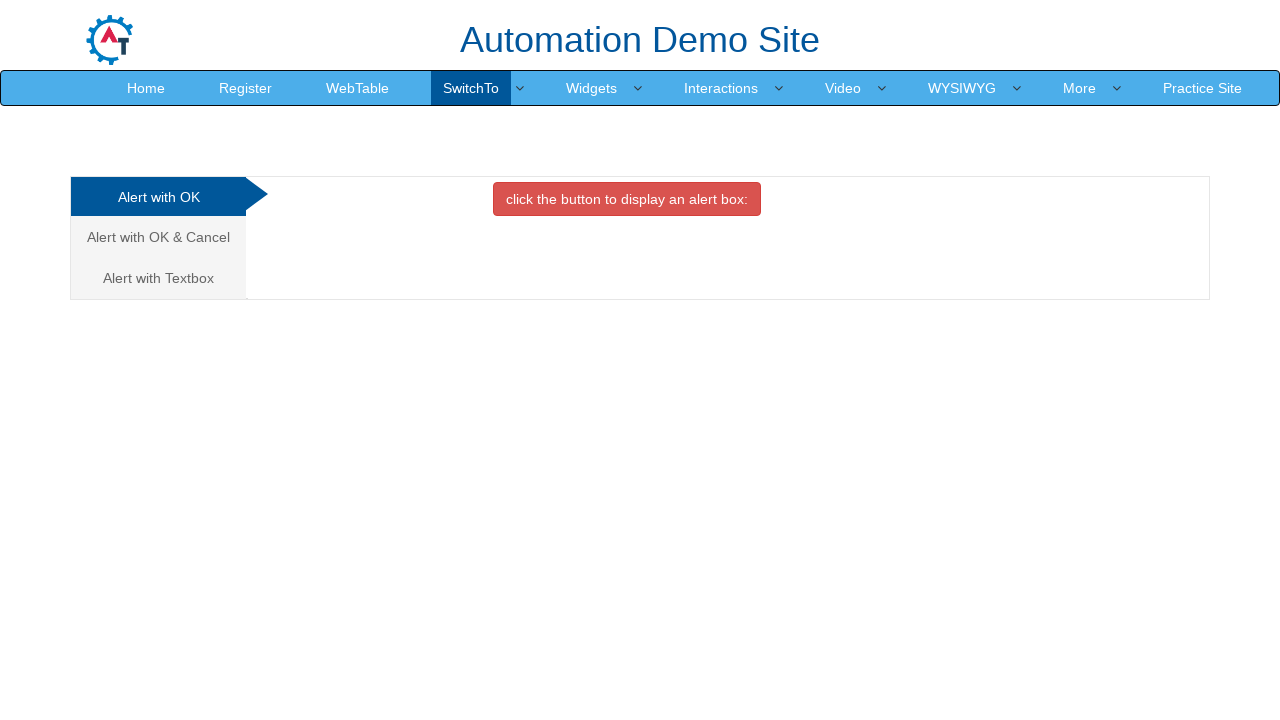

Clicked button with class 'btn btn-danger' to trigger alert at (627, 199) on xpath=//button[@class='btn btn-danger']
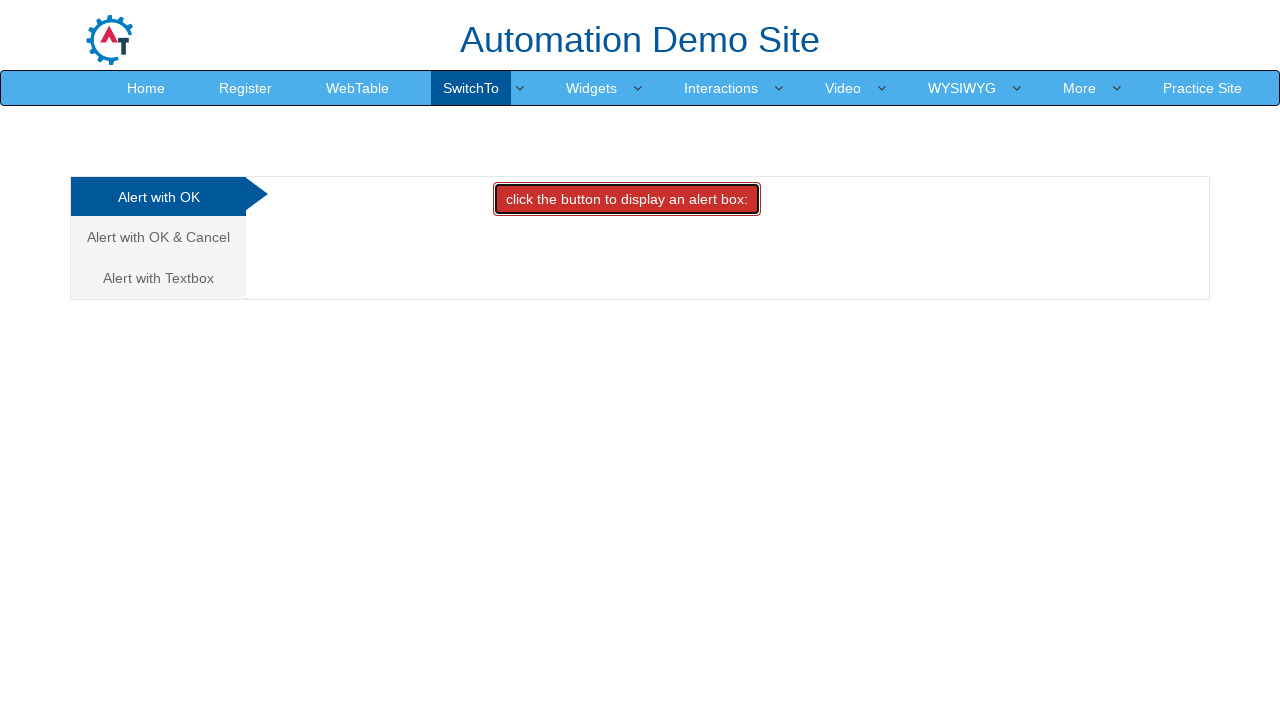

Set up dialog handler to accept alert
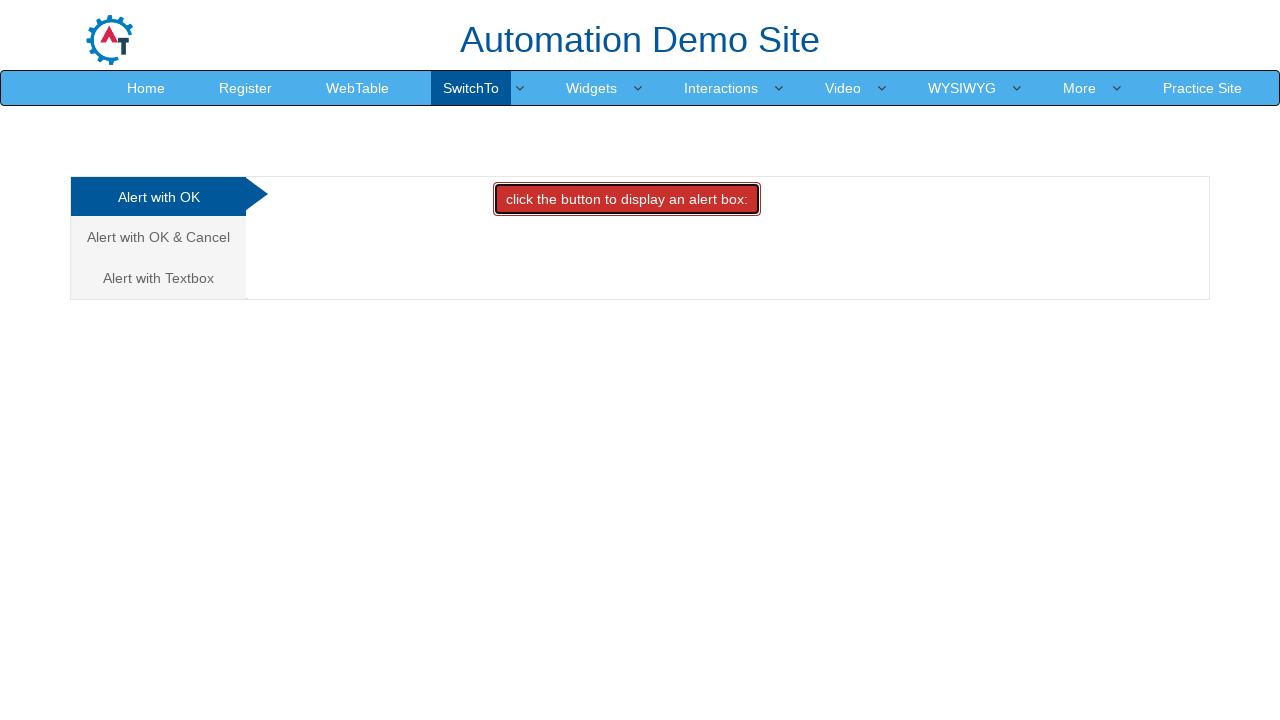

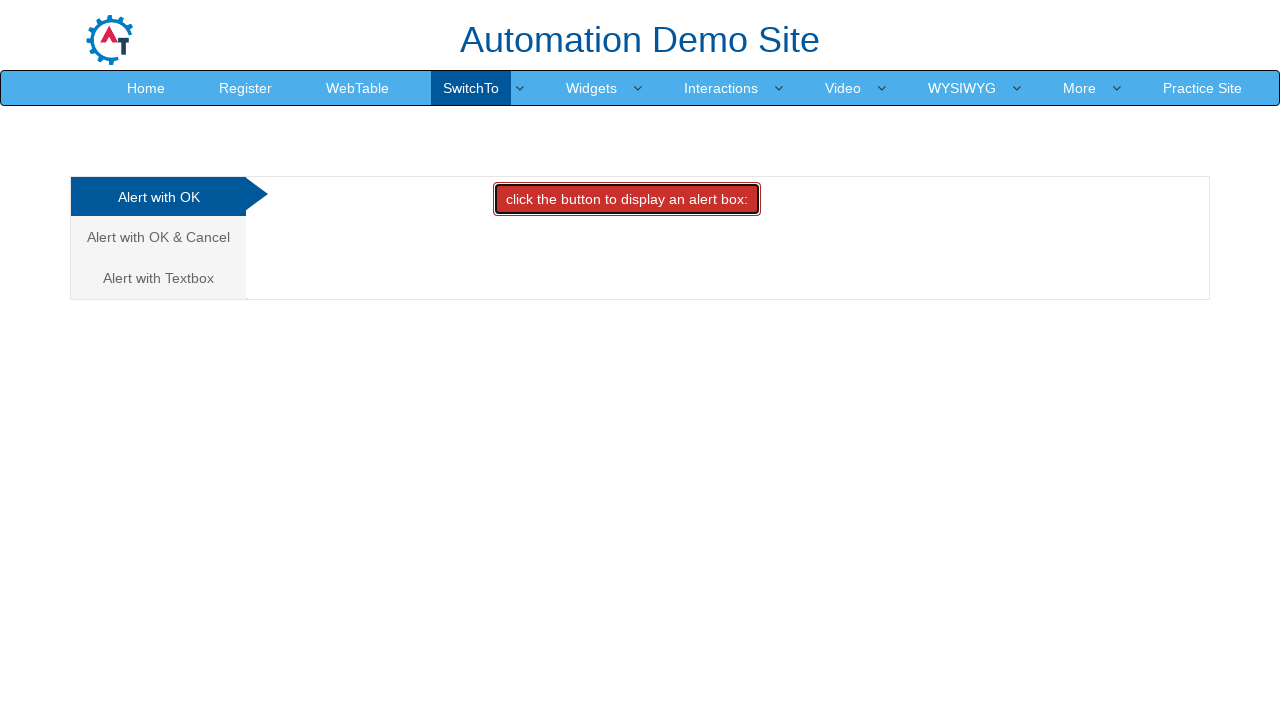